Tests dynamic autocomplete dropdown by typing a country prefix, waiting for suggestions to appear, and selecting "India" from the dropdown list

Starting URL: https://rahulshettyacademy.com/AutomationPractice/

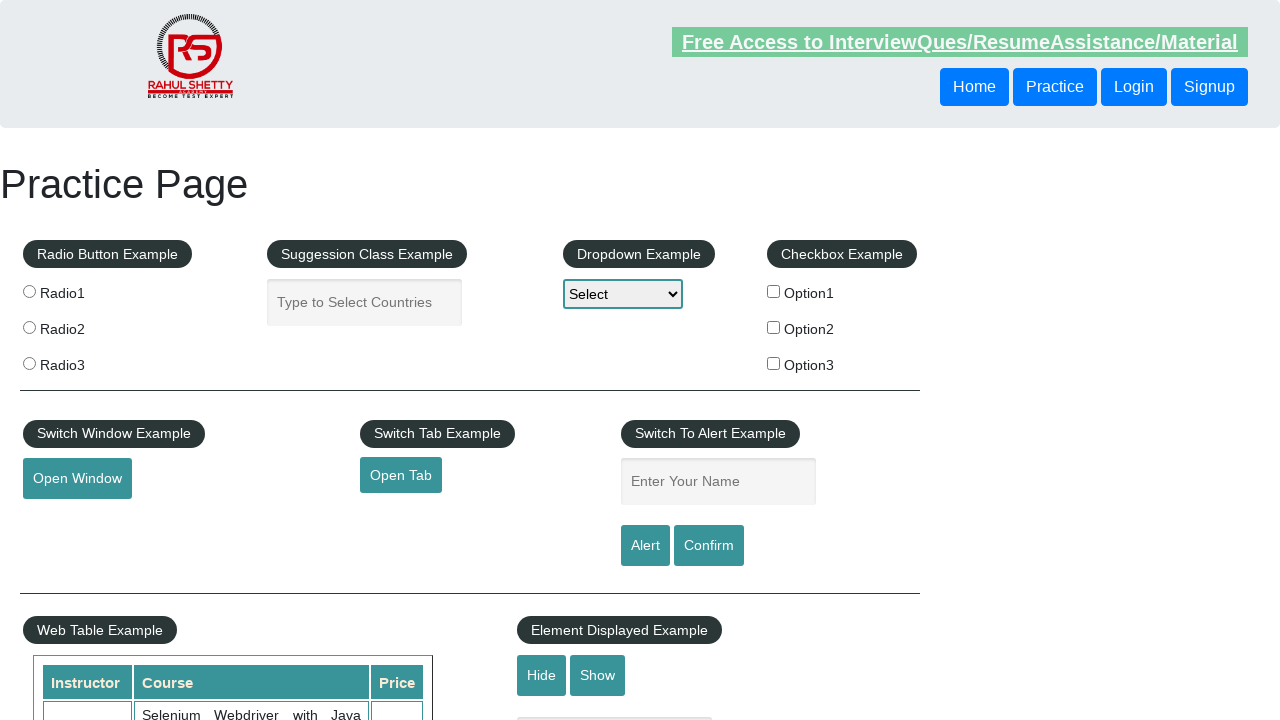

Typed 'ind' in autocomplete field to filter countries on #autocomplete
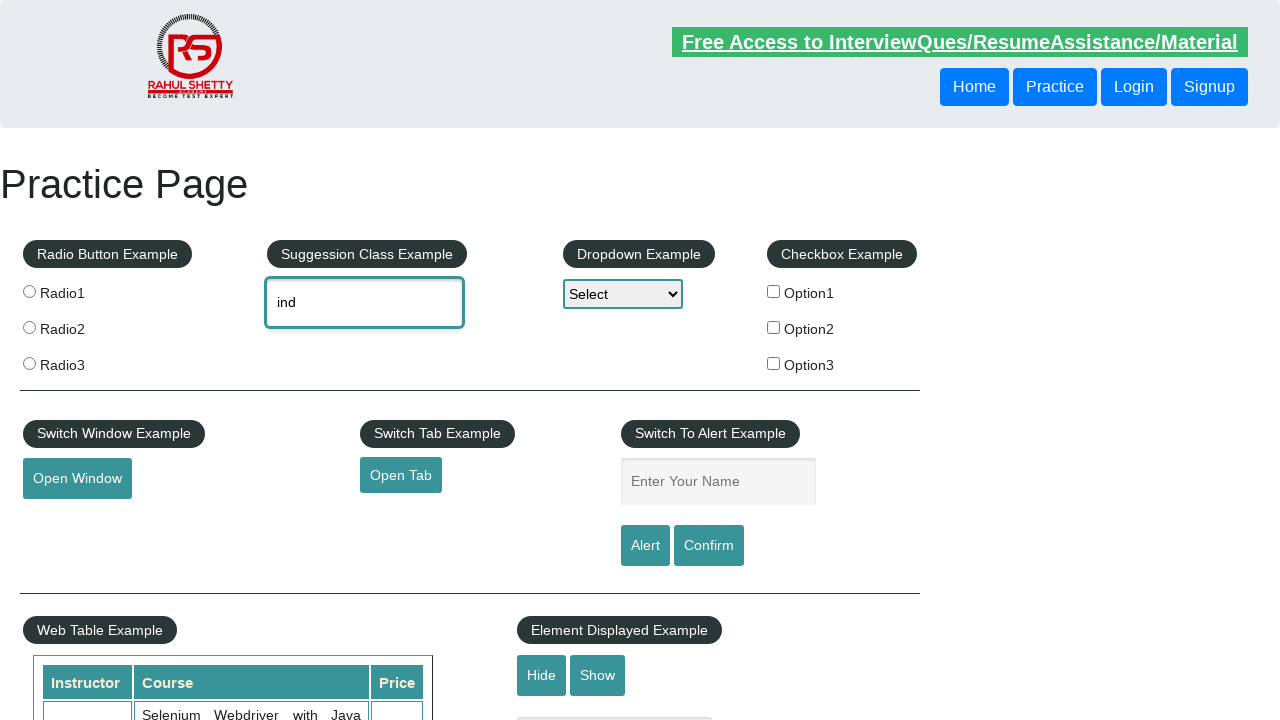

Dropdown suggestions appeared after typing country prefix
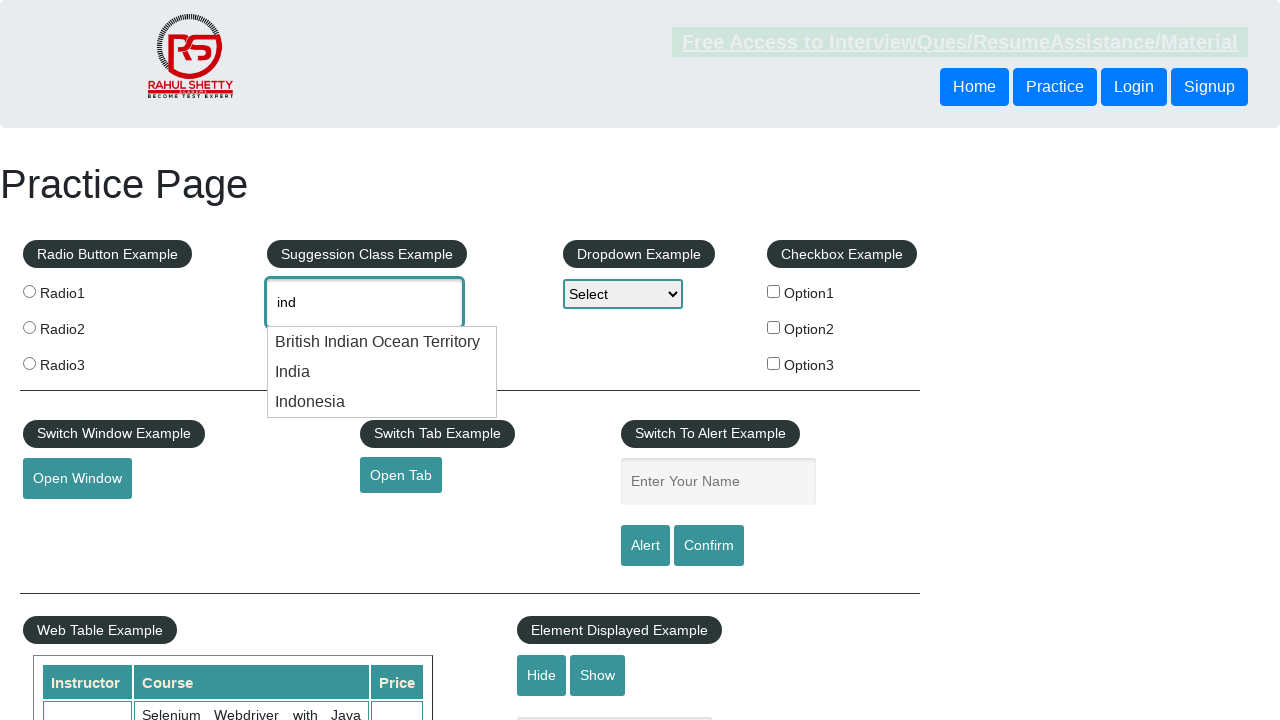

Selected 'India' from the dynamic dropdown list at (382, 342) on [class='ui-menu-item'] div:text('India')
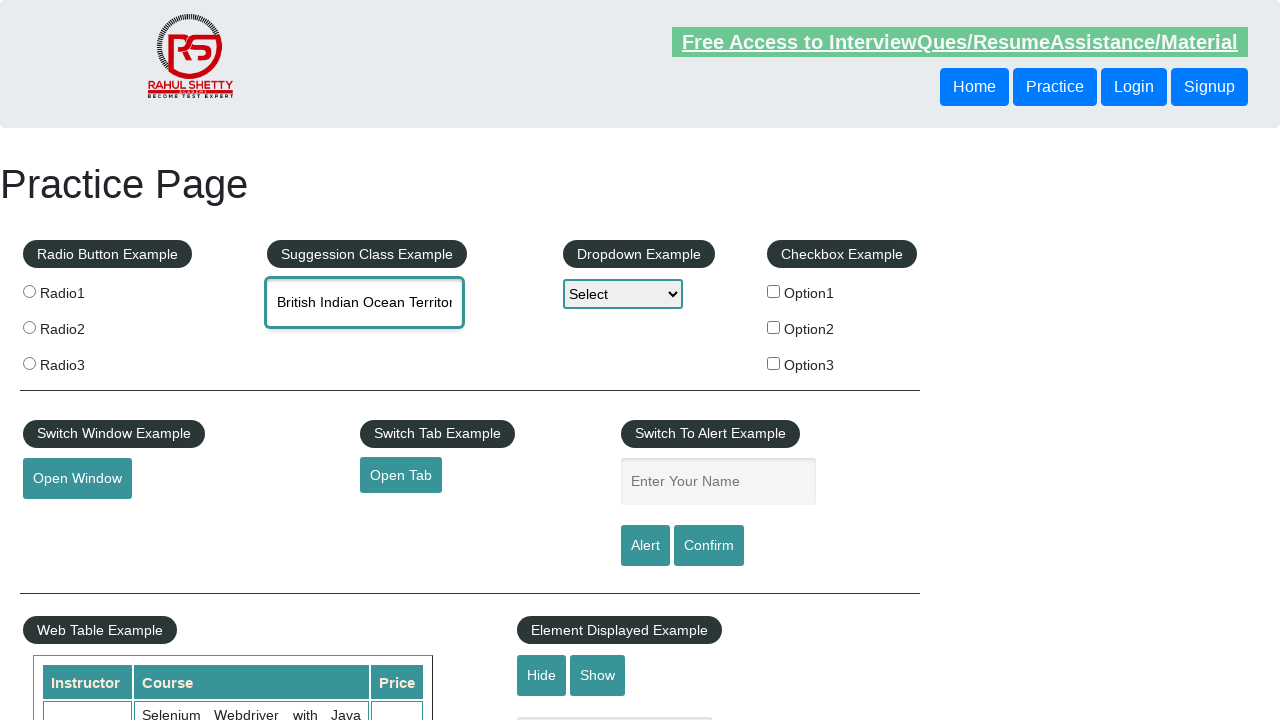

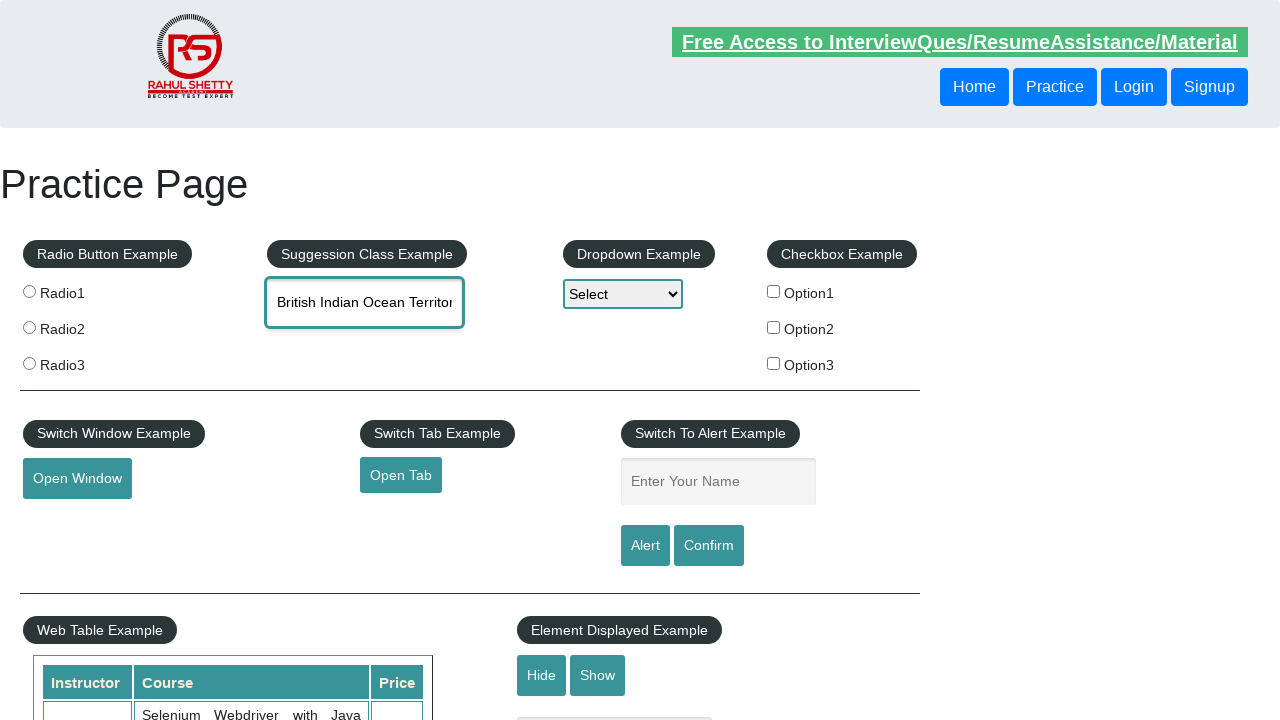